Navigates to the Guru99 Bank demo page and verifies the page title matches the expected value "Guru99 Bank Home Page"

Starting URL: http://demo.guru99.com/

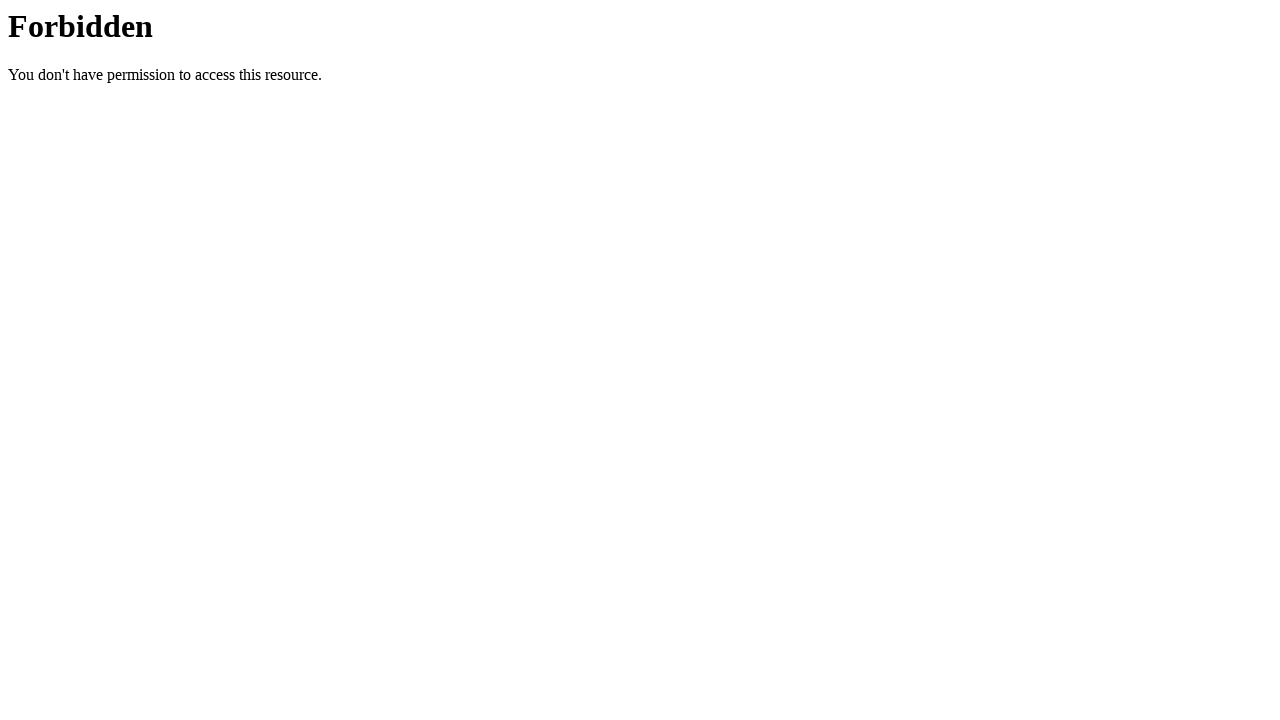

Set viewport size to 1920x1080
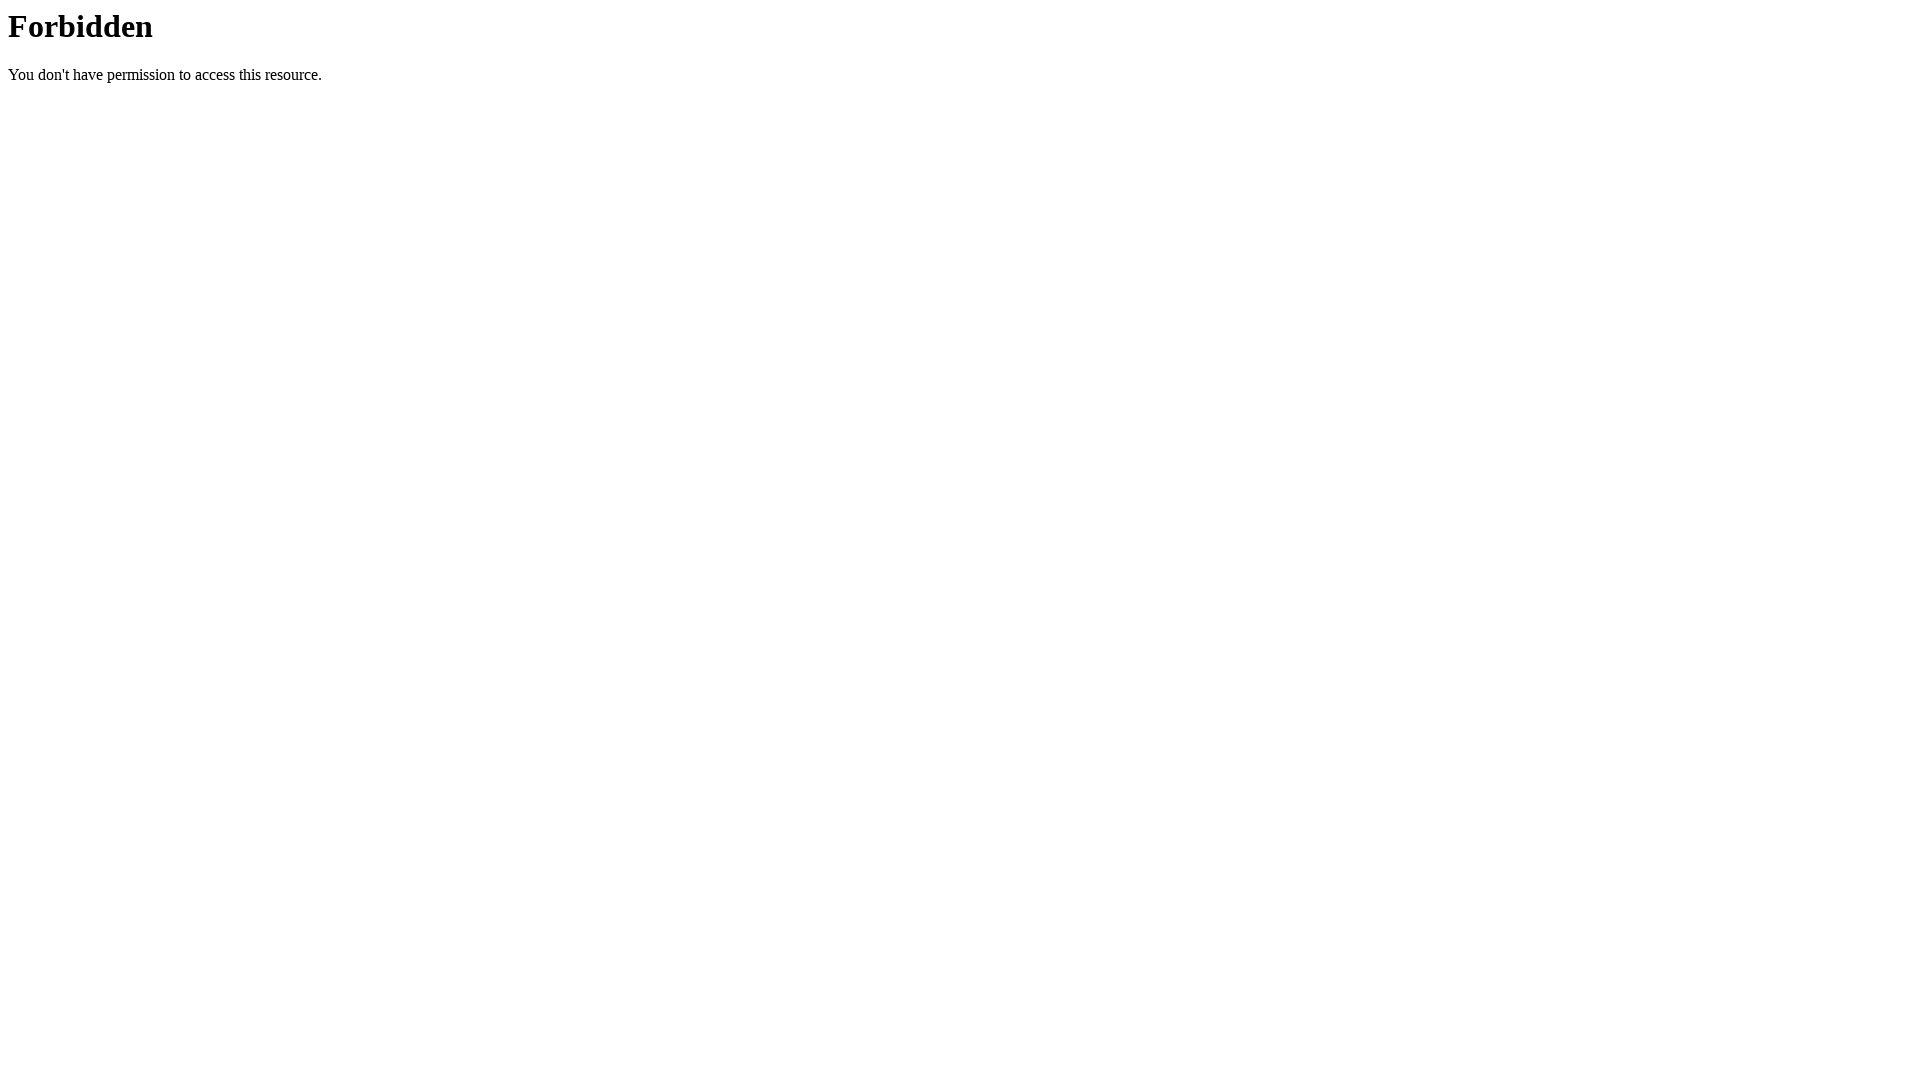

Waited for page to reach domcontentloaded state
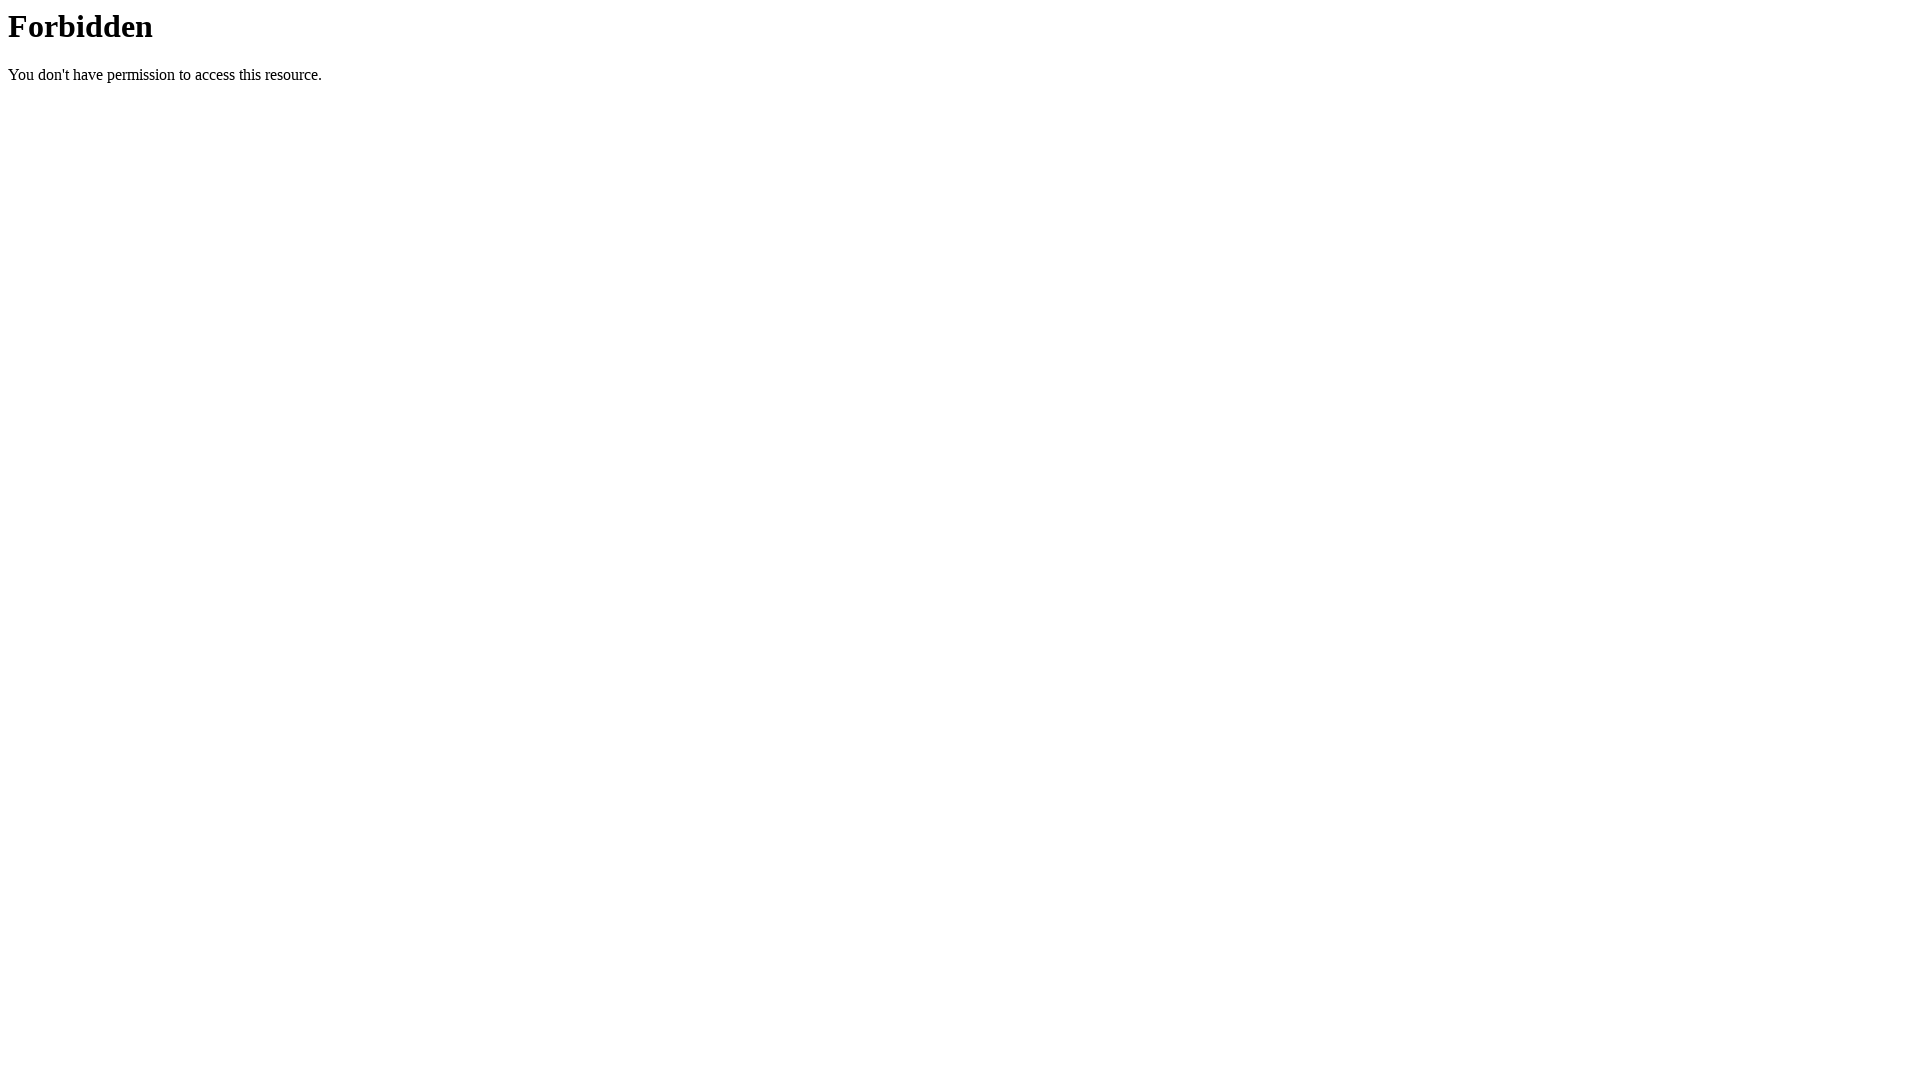

Retrieved page title: 403 Forbidden
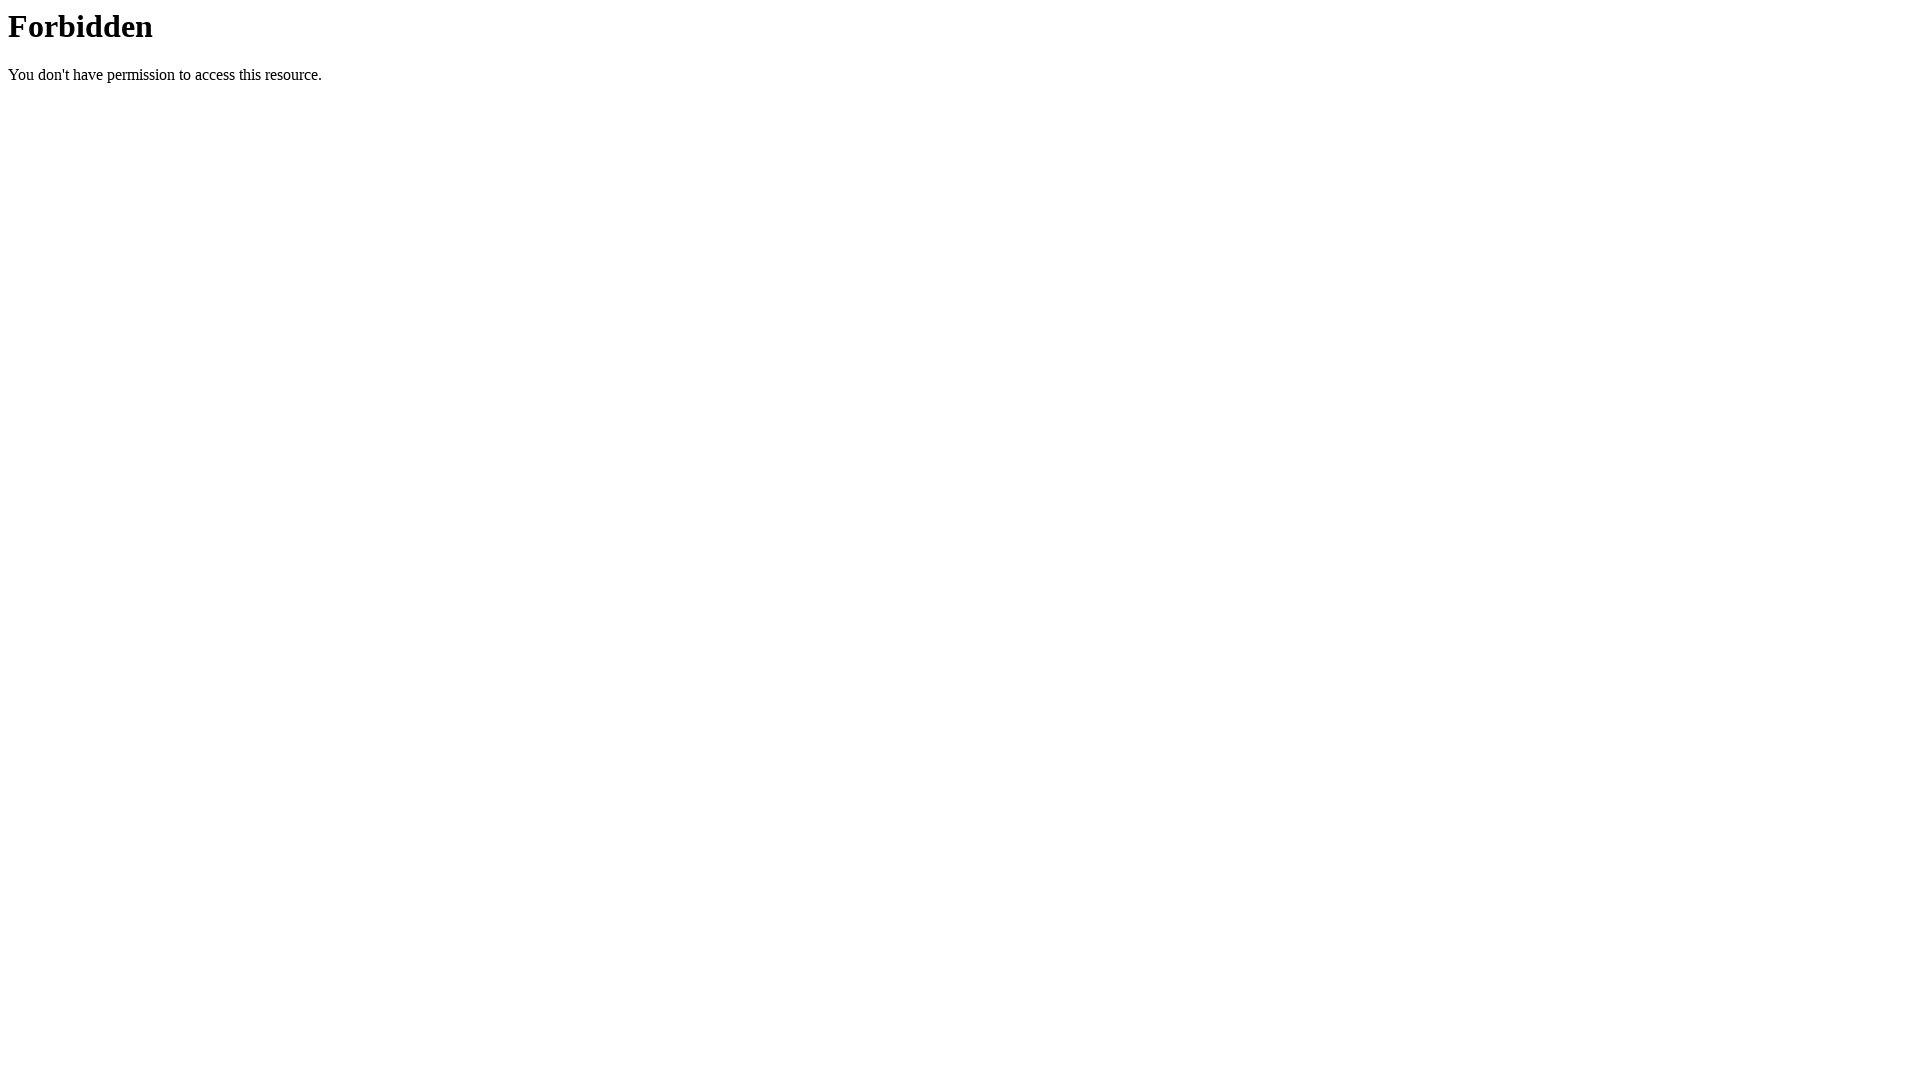

Test Failed: Expected 'Guru99 Bank Home Page' but got '403 Forbidden'
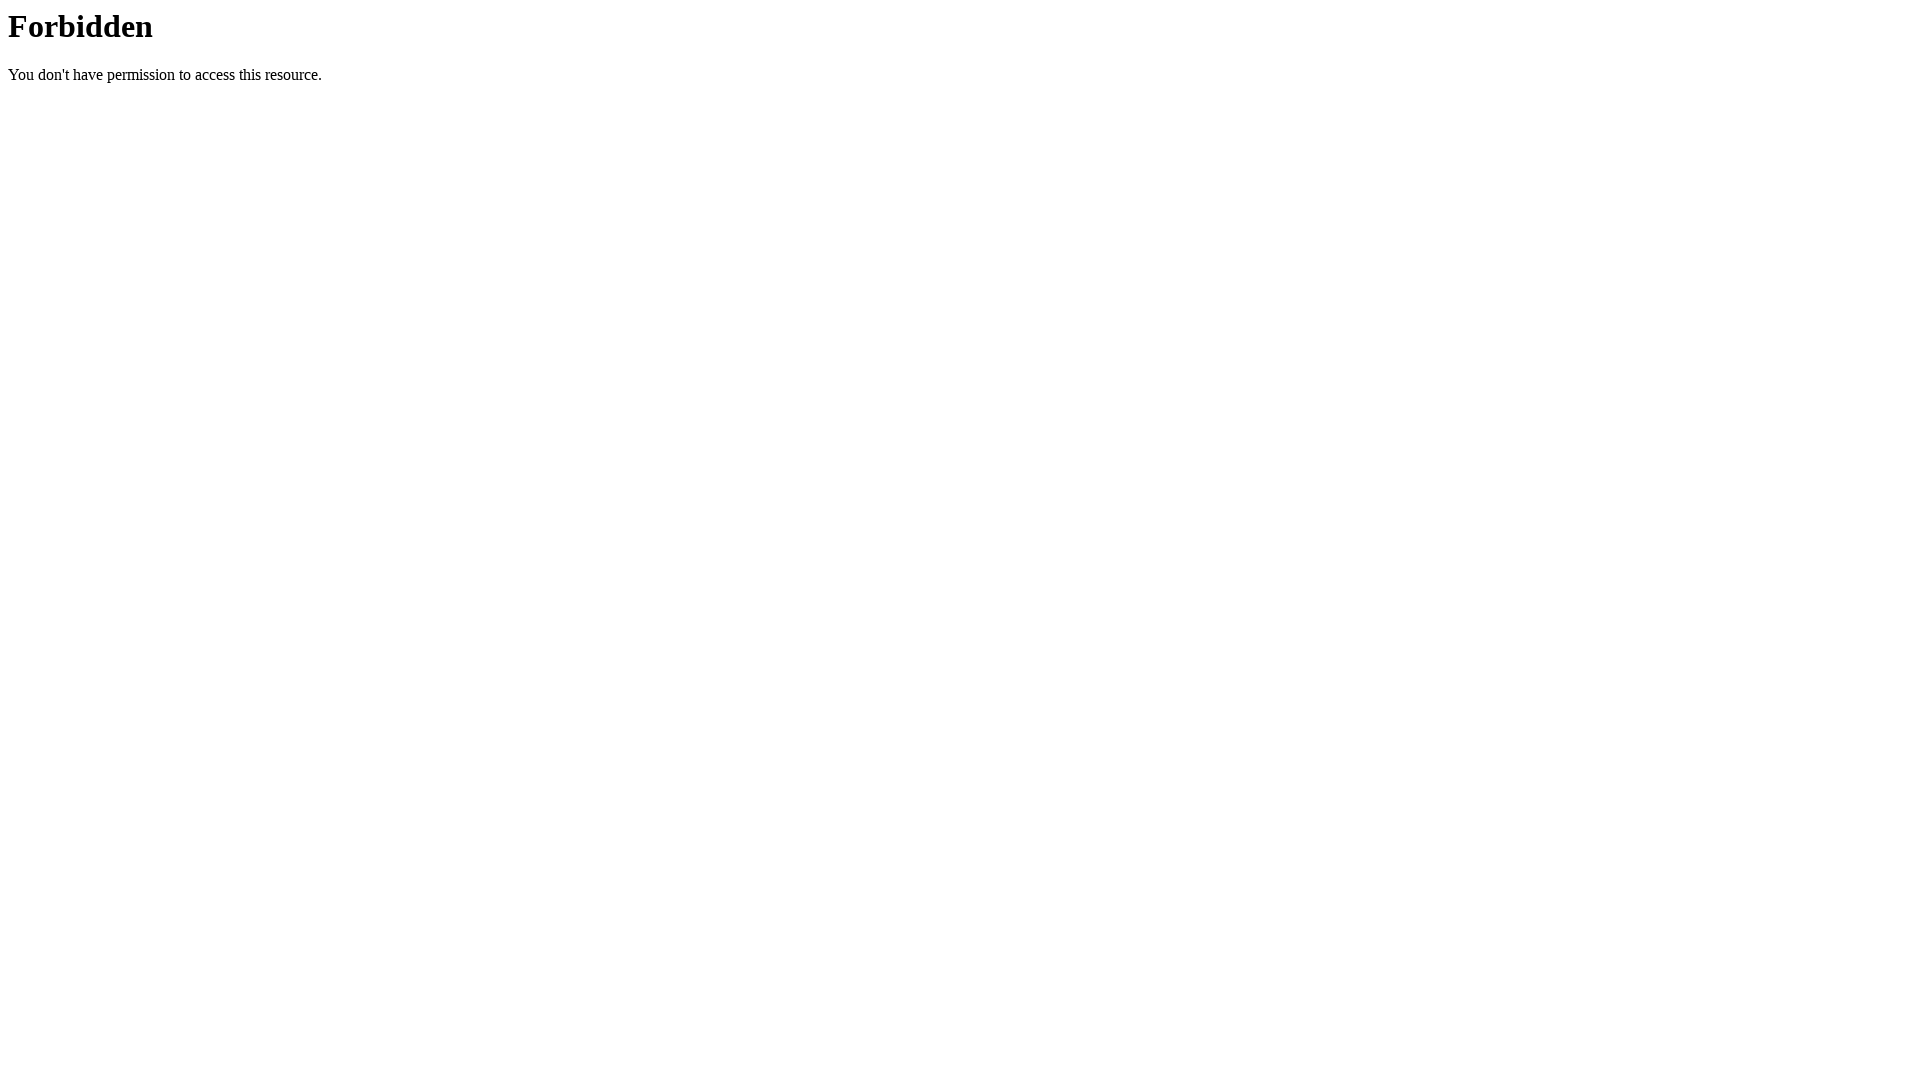

Logged page title: 403 Forbidden
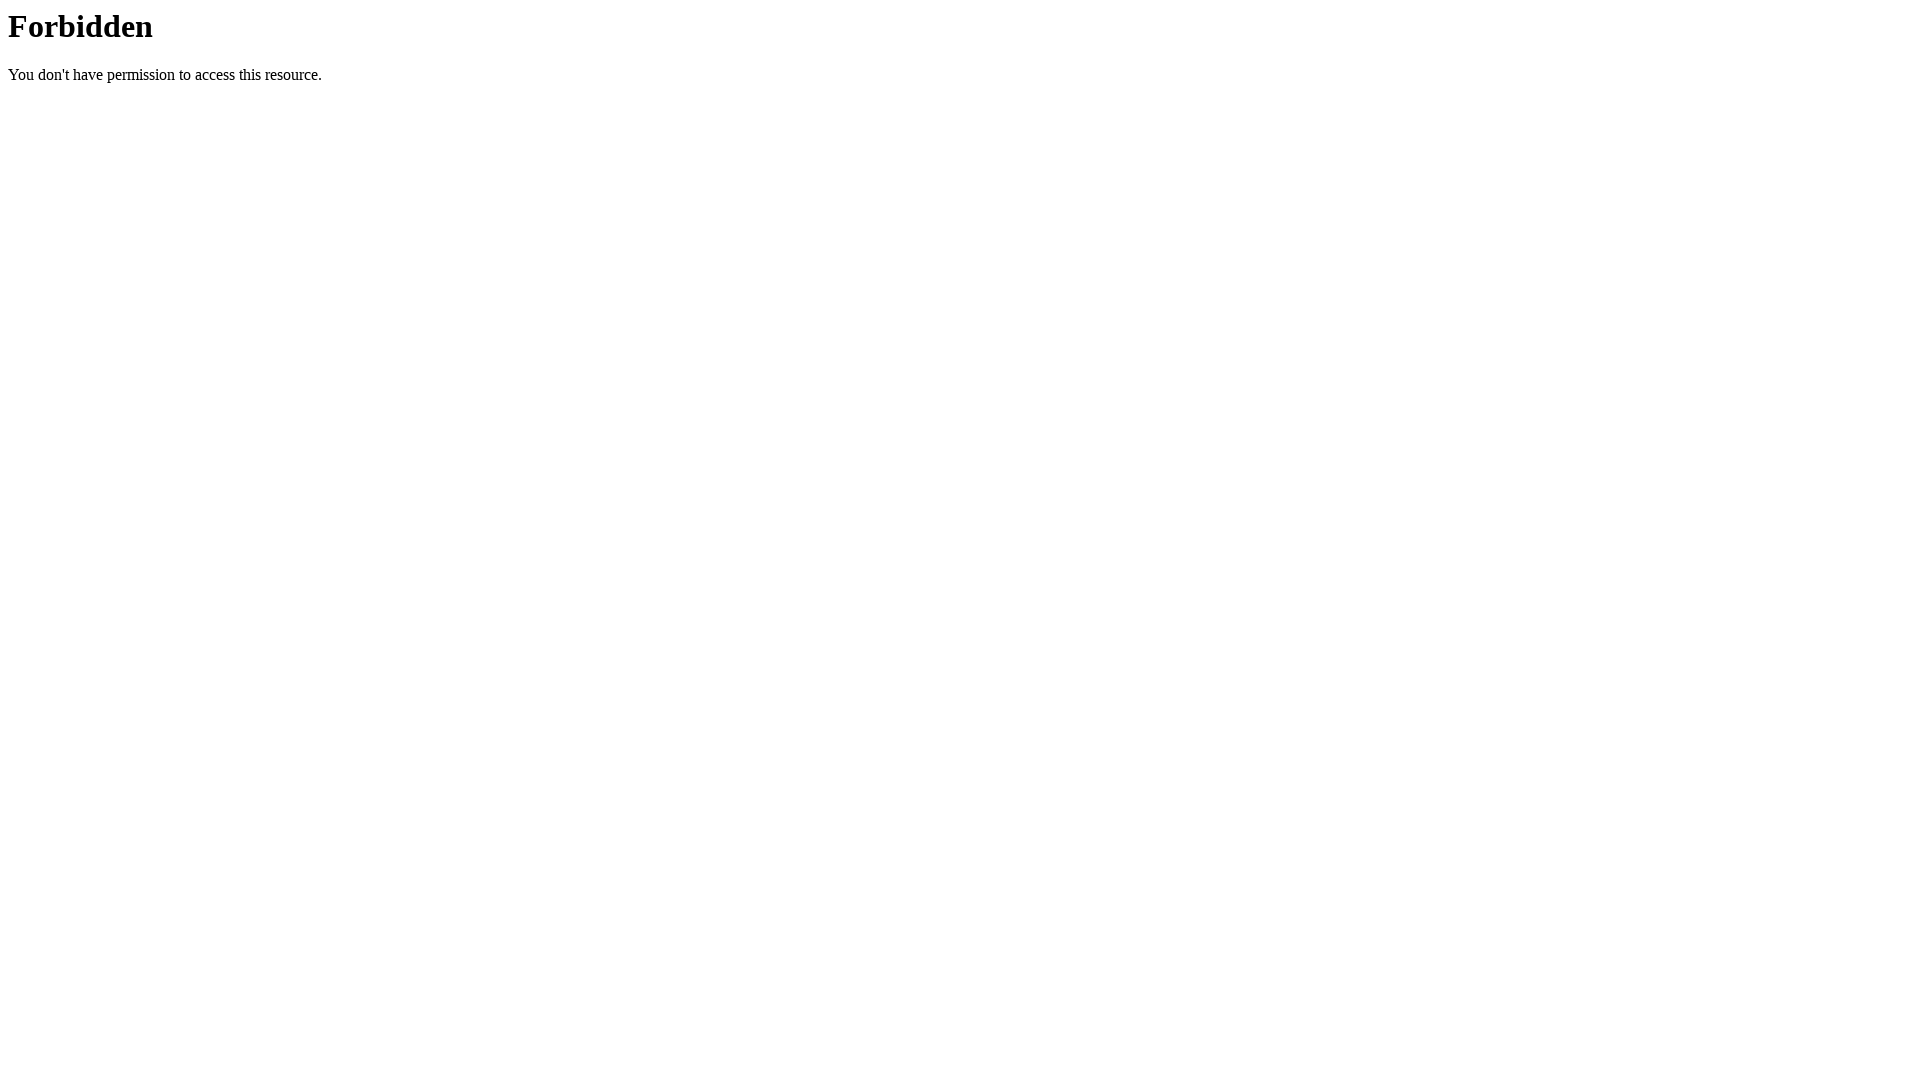

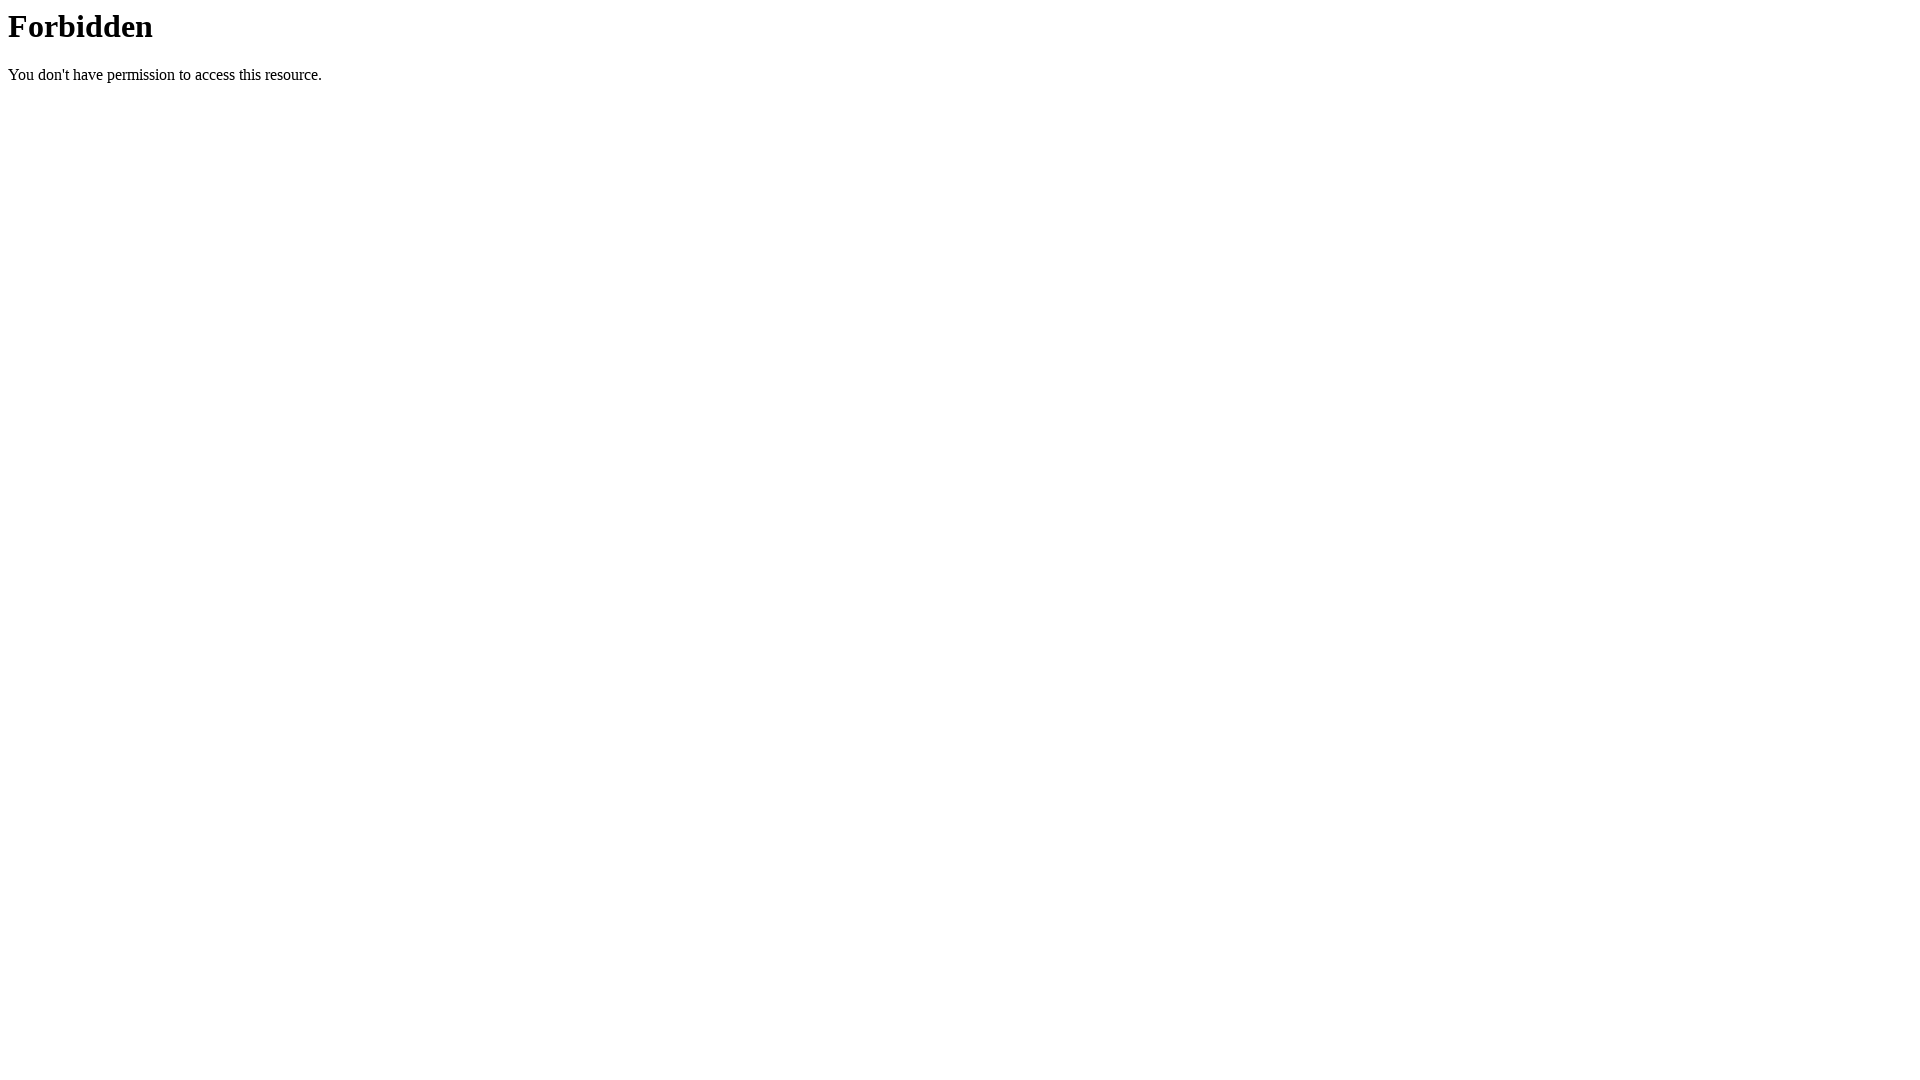